Tests error message dismissal functionality by clicking login to trigger error then clicking the close button

Starting URL: https://www.saucedemo.com/

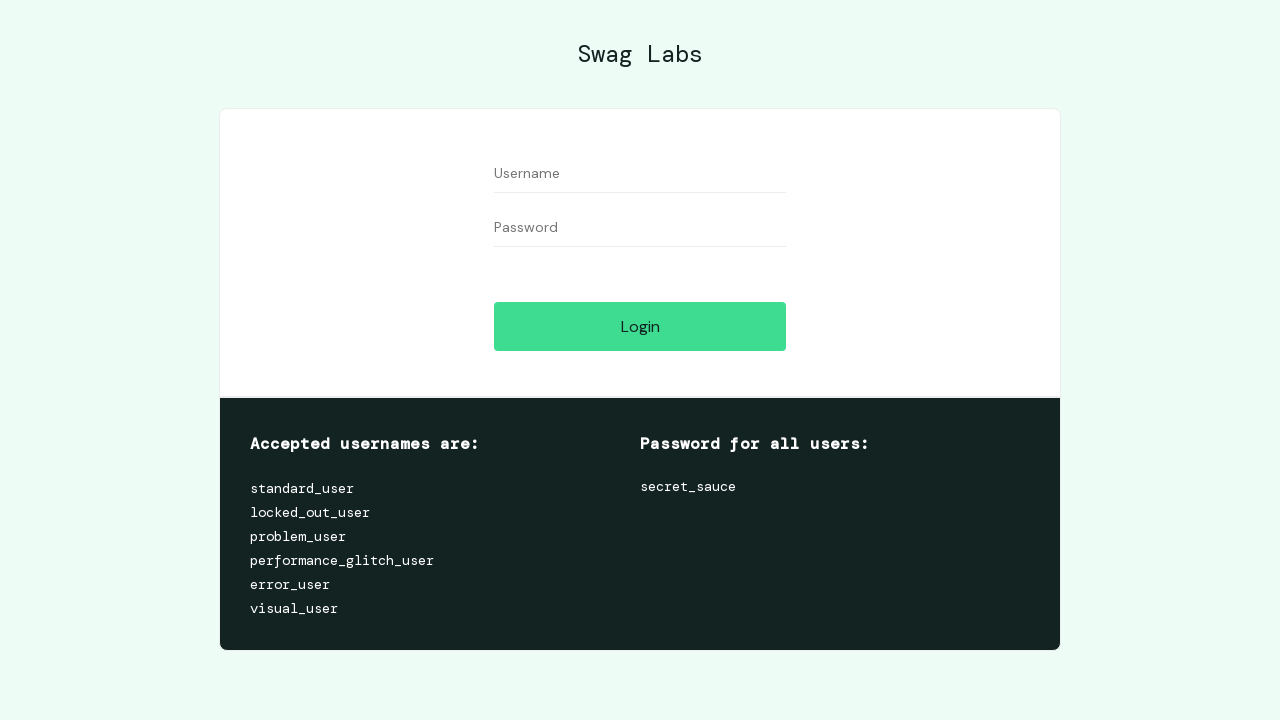

Clicked login button to trigger error message at (640, 326) on #login-button
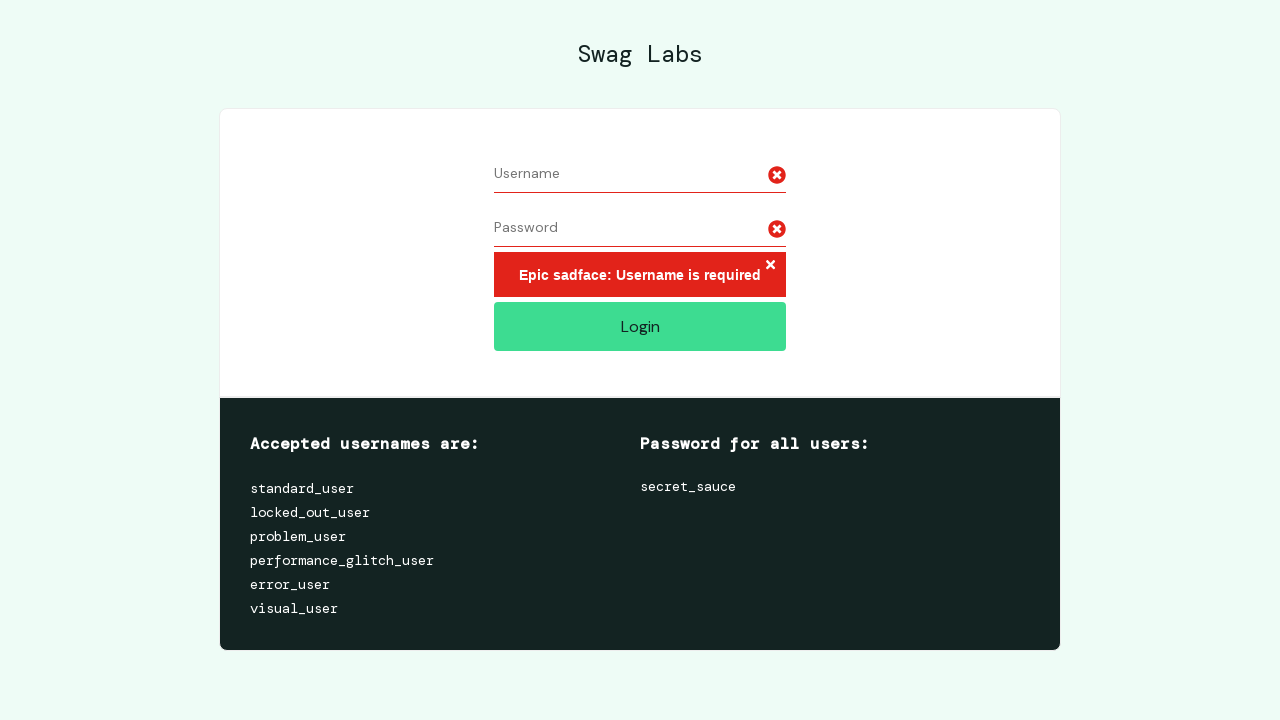

Clicked close button to dismiss error message at (770, 266) on .error-button
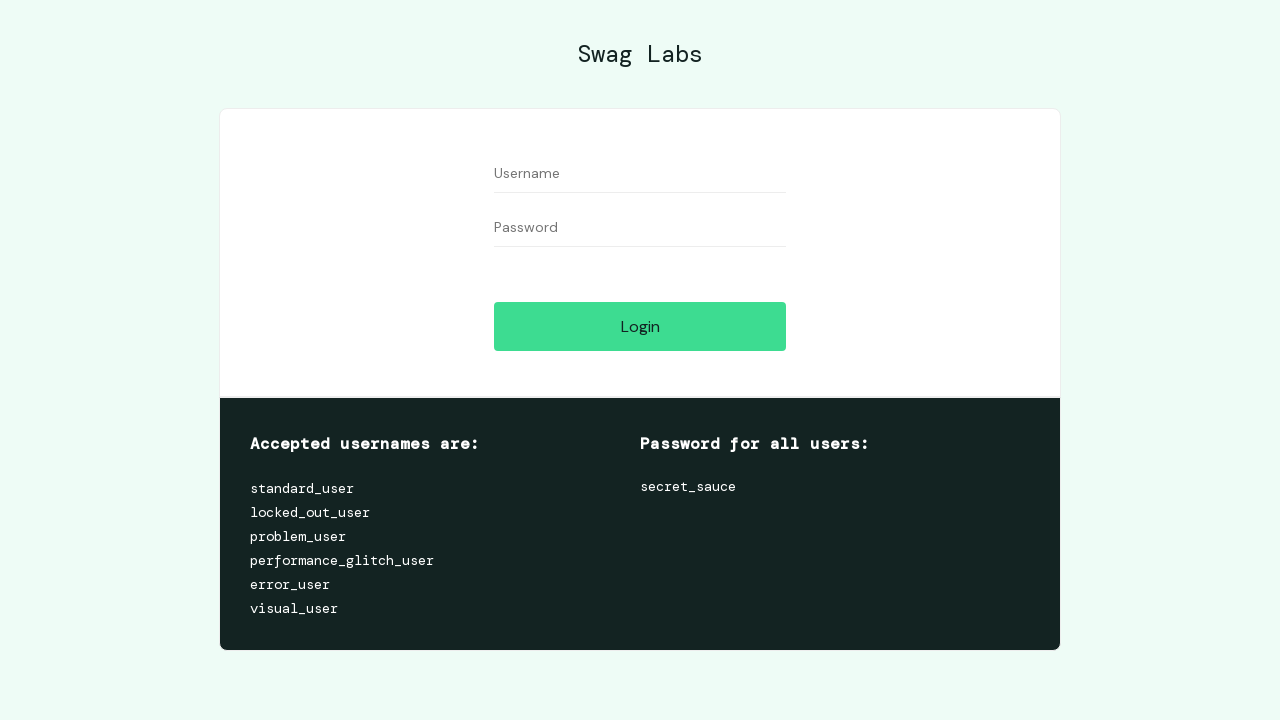

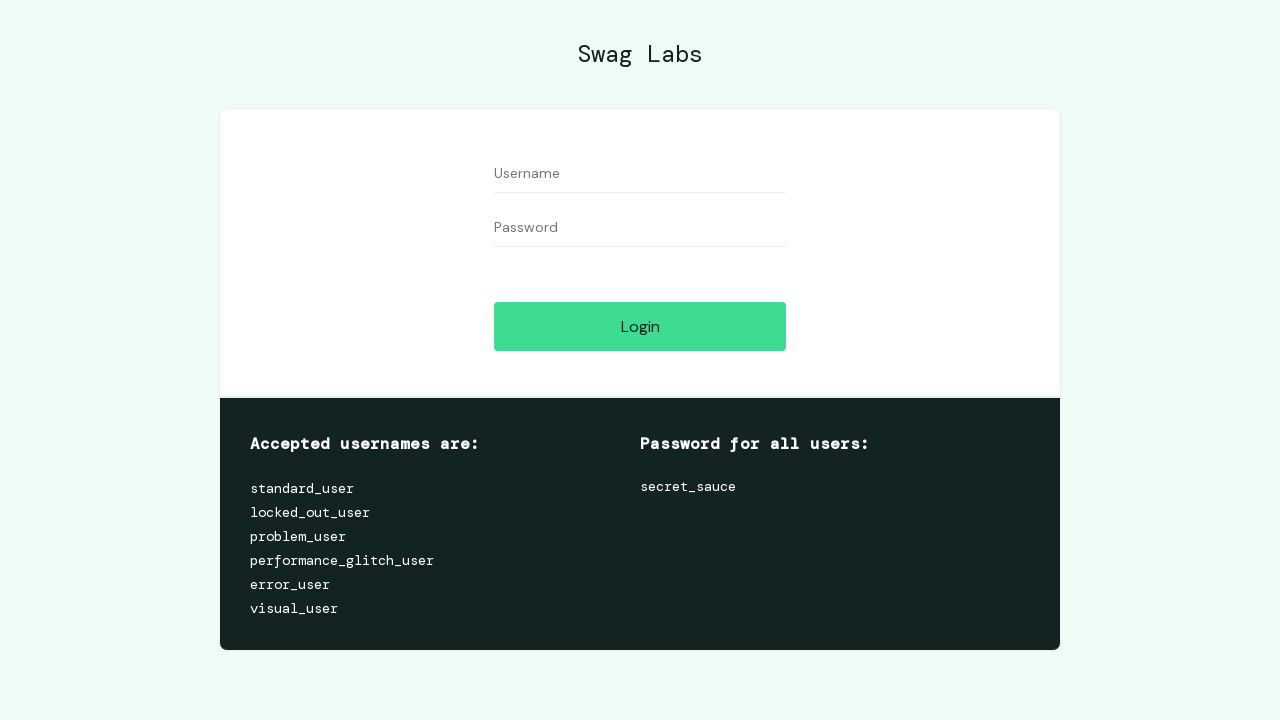